Tests alert handling by clicking a button that triggers an alert and accepting it

Starting URL: https://demoqa.com/alerts

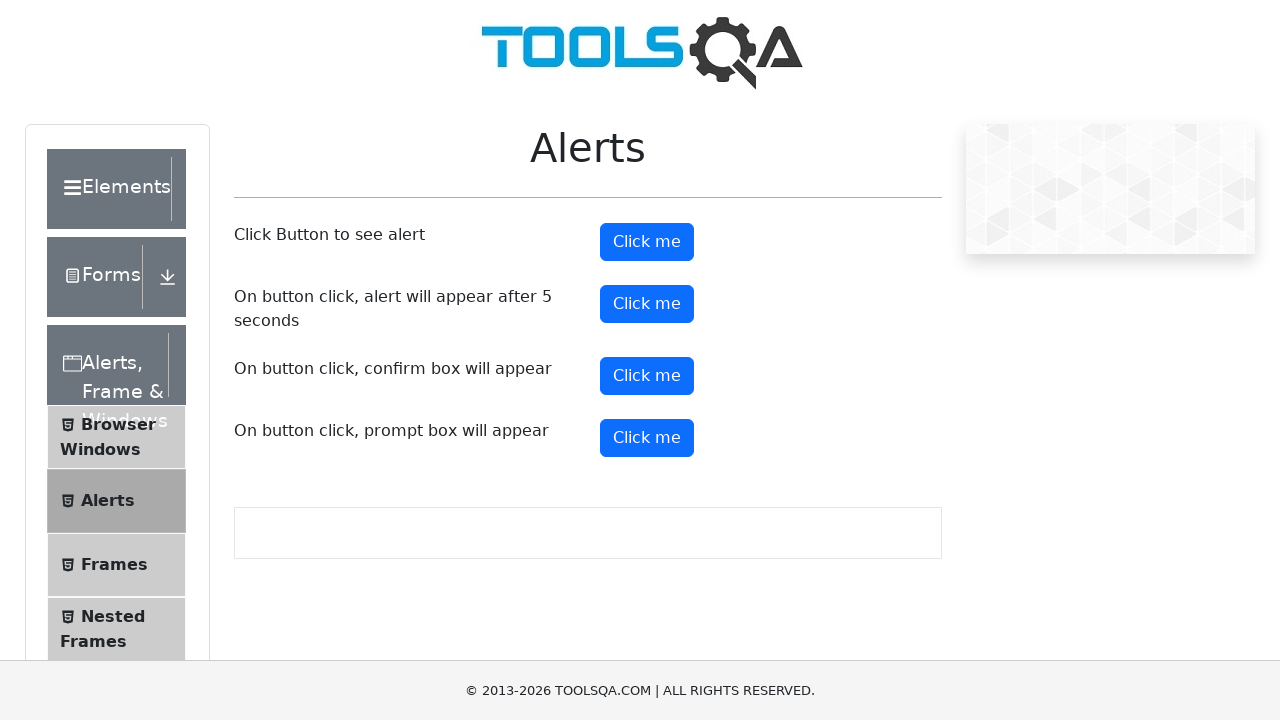

Navigated to alerts demo page
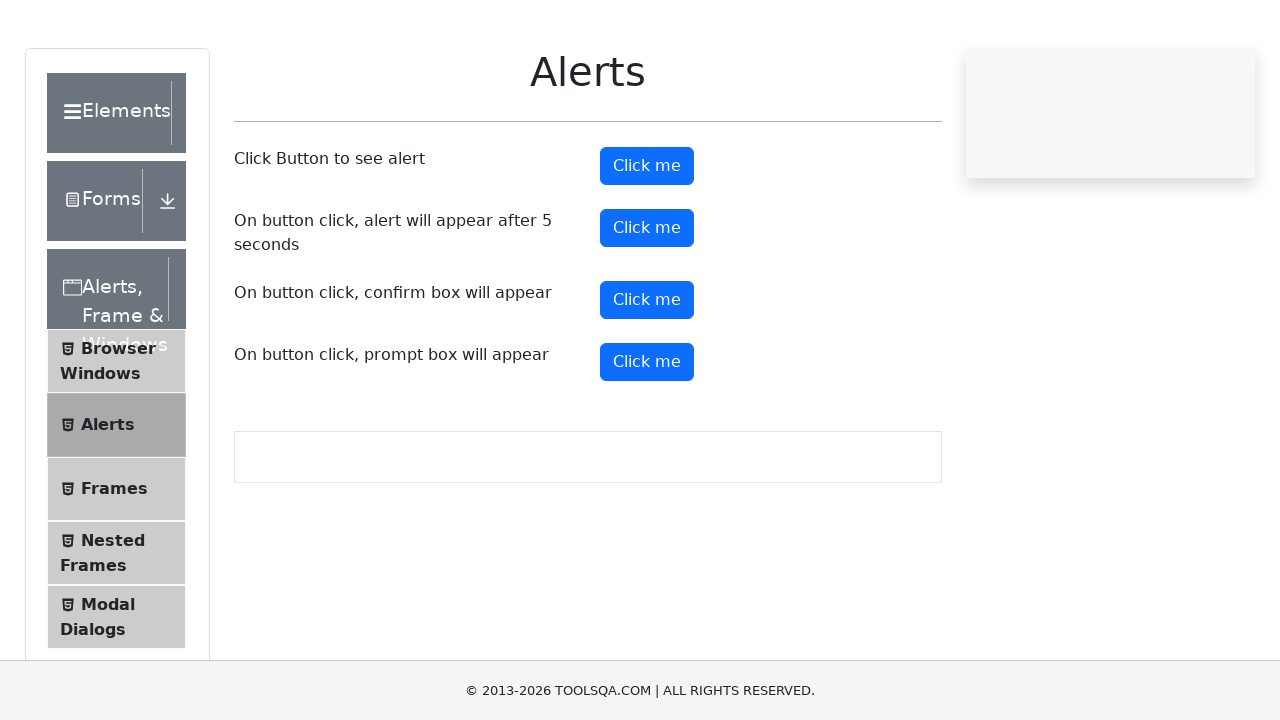

Clicked button to trigger alert at (647, 242) on #alertButton
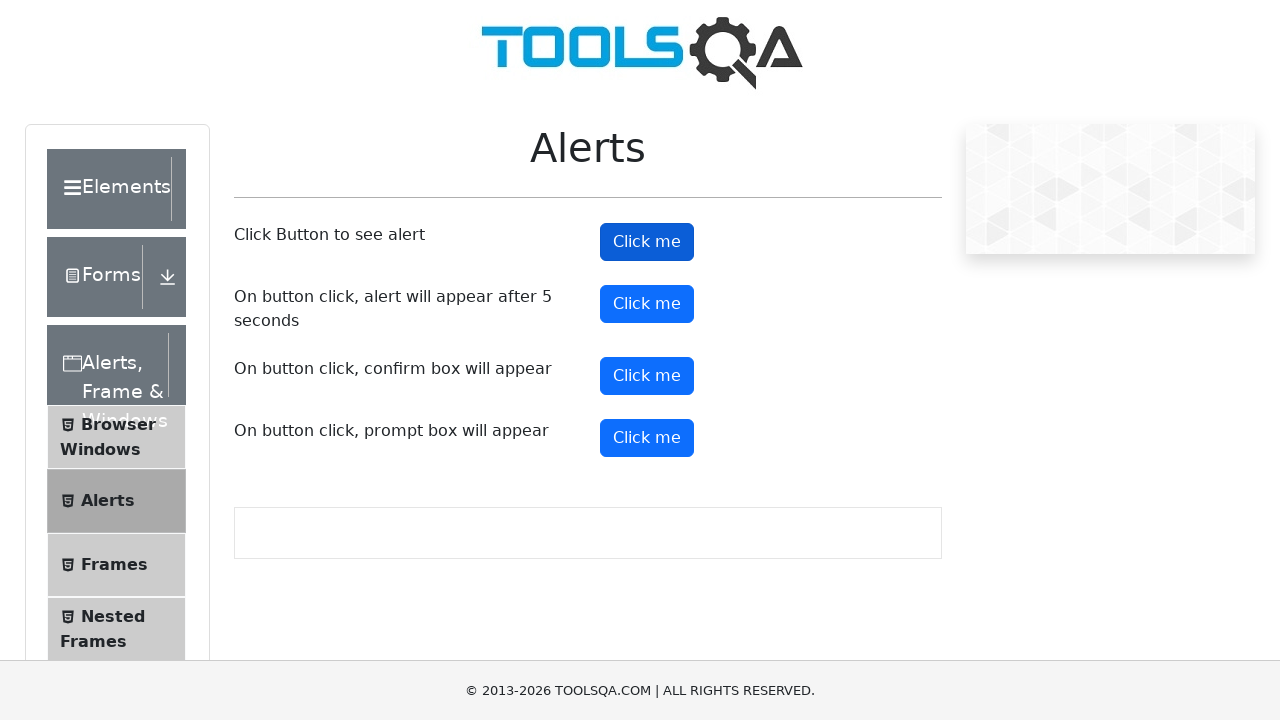

Set up dialog handler to accept alerts
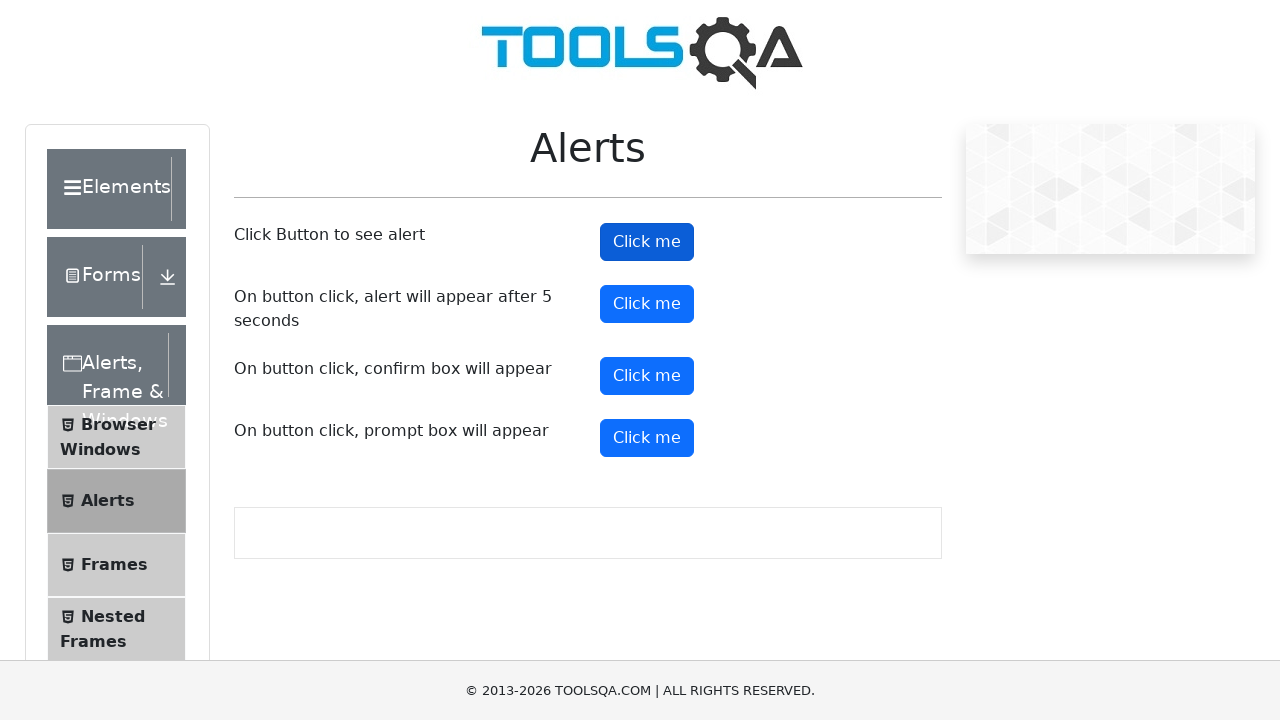

Waited for alert to be processed and accepted
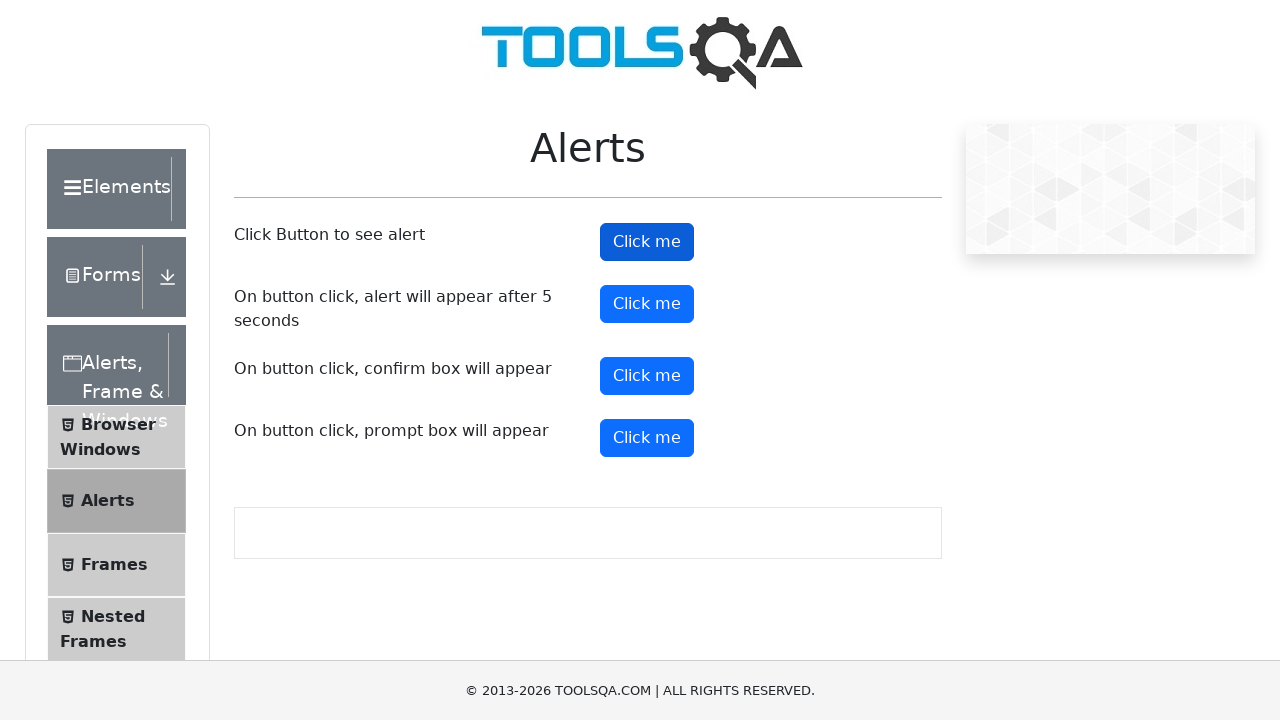

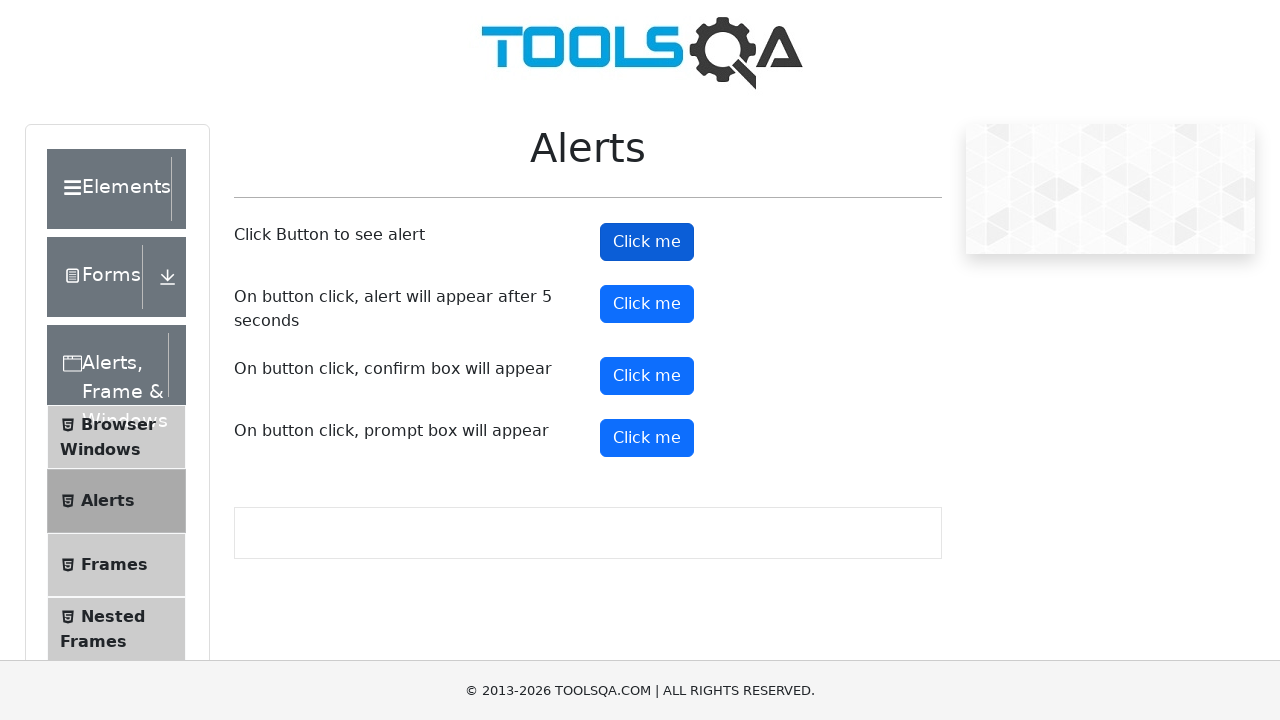